Tests checkbox functionality by verifying a Senior Citizen Discount checkbox is initially unchecked, clicking it, and then verifying it becomes checked.

Starting URL: https://rahulshettyacademy.com/dropdownsPractise/

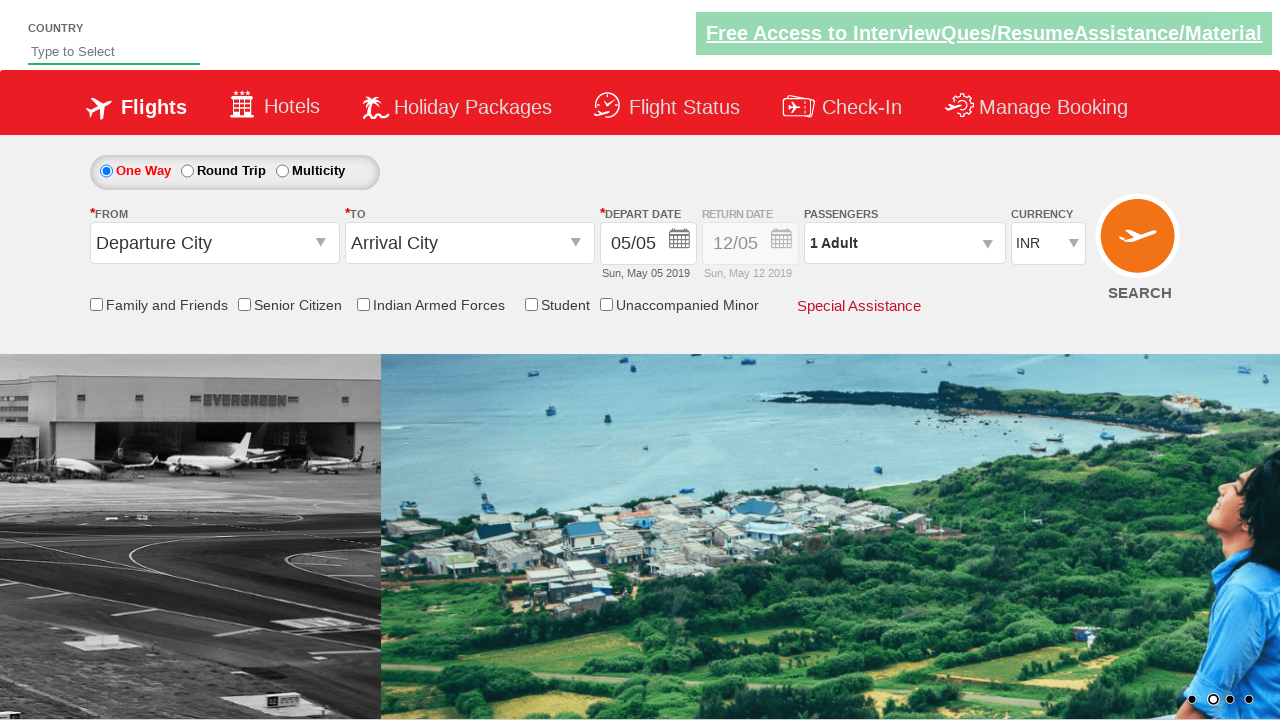

Located Senior Citizen Discount checkbox element
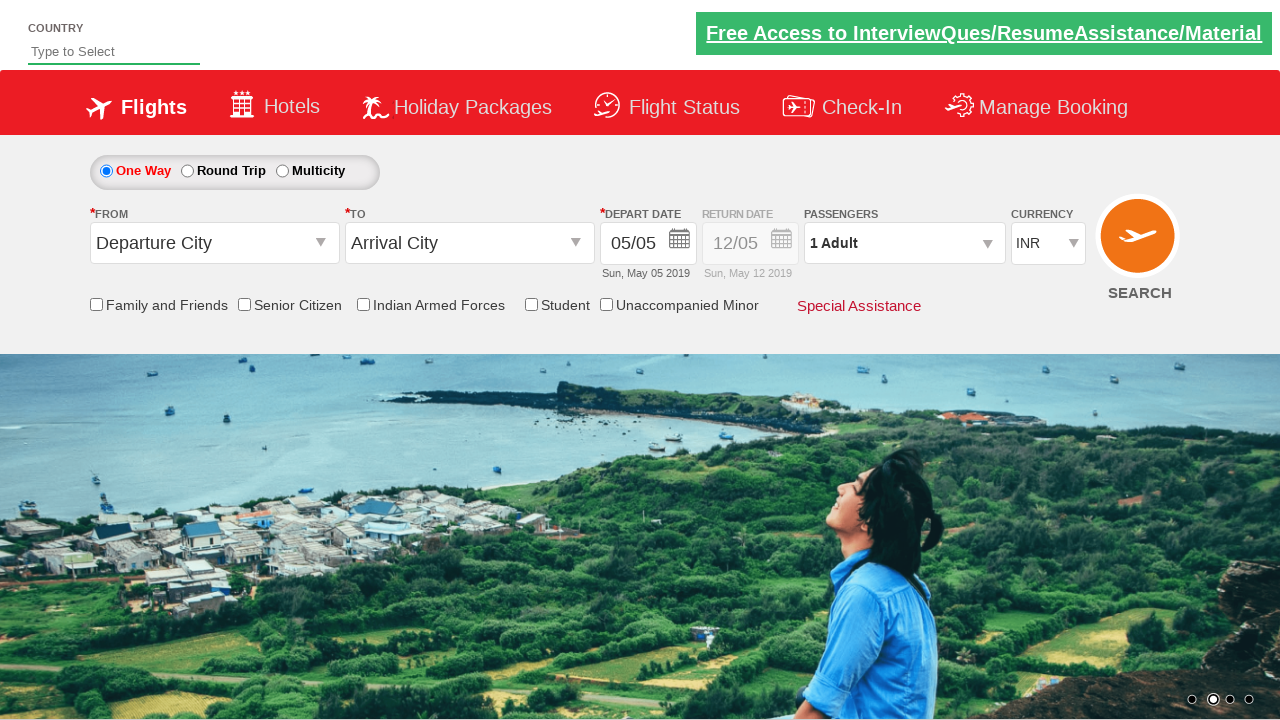

Verified Senior Citizen Discount checkbox is initially unchecked
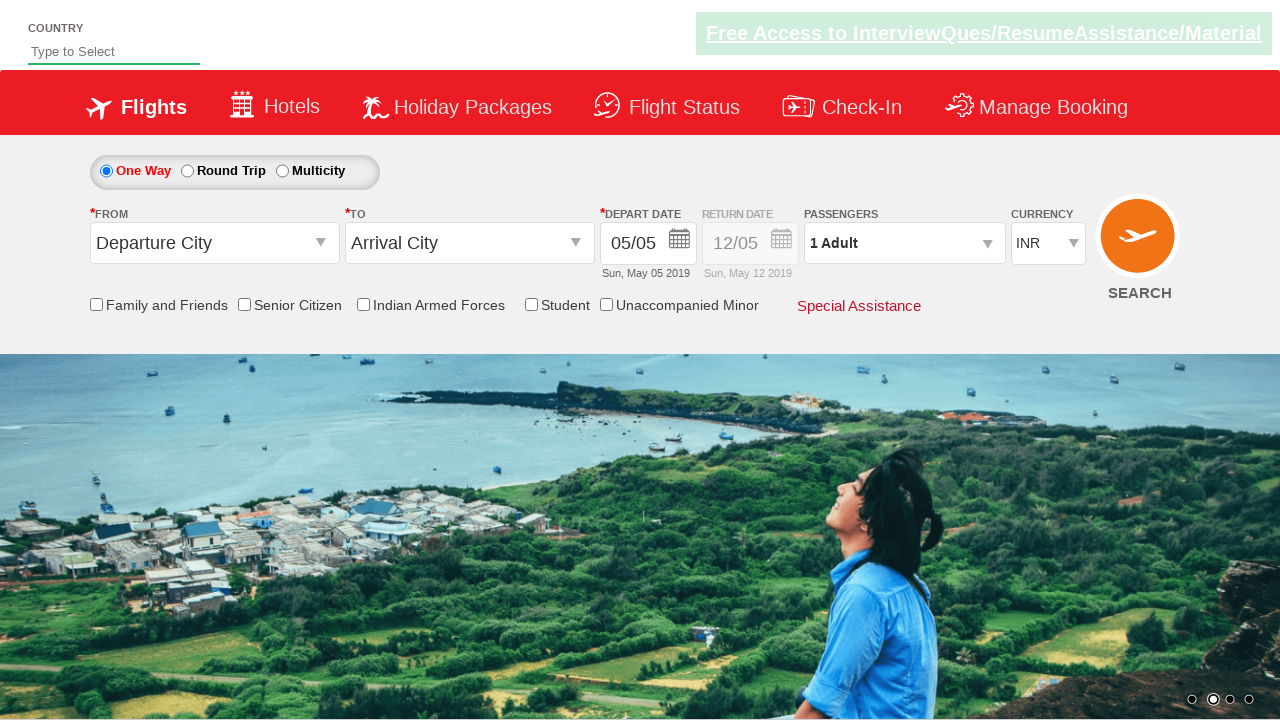

Clicked on Senior Citizen Discount checkbox at (244, 304) on input[id*='SeniorCitizenDiscount']
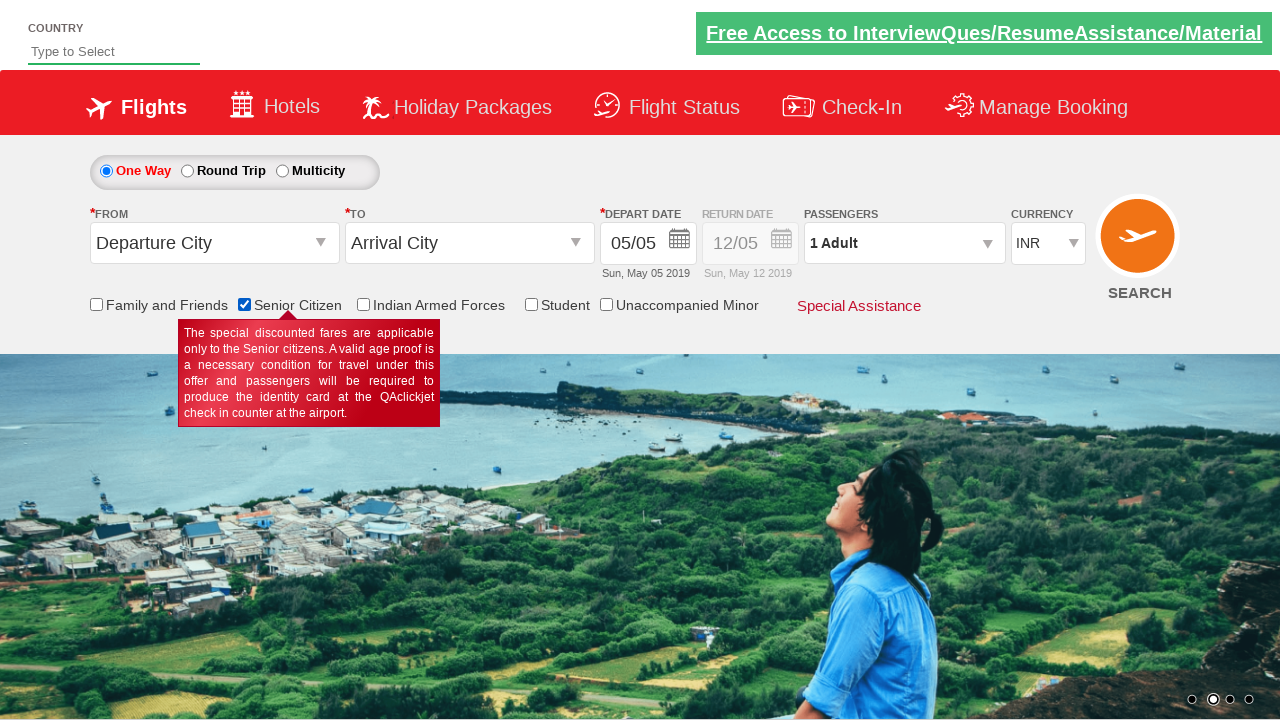

Verified Senior Citizen Discount checkbox is now checked
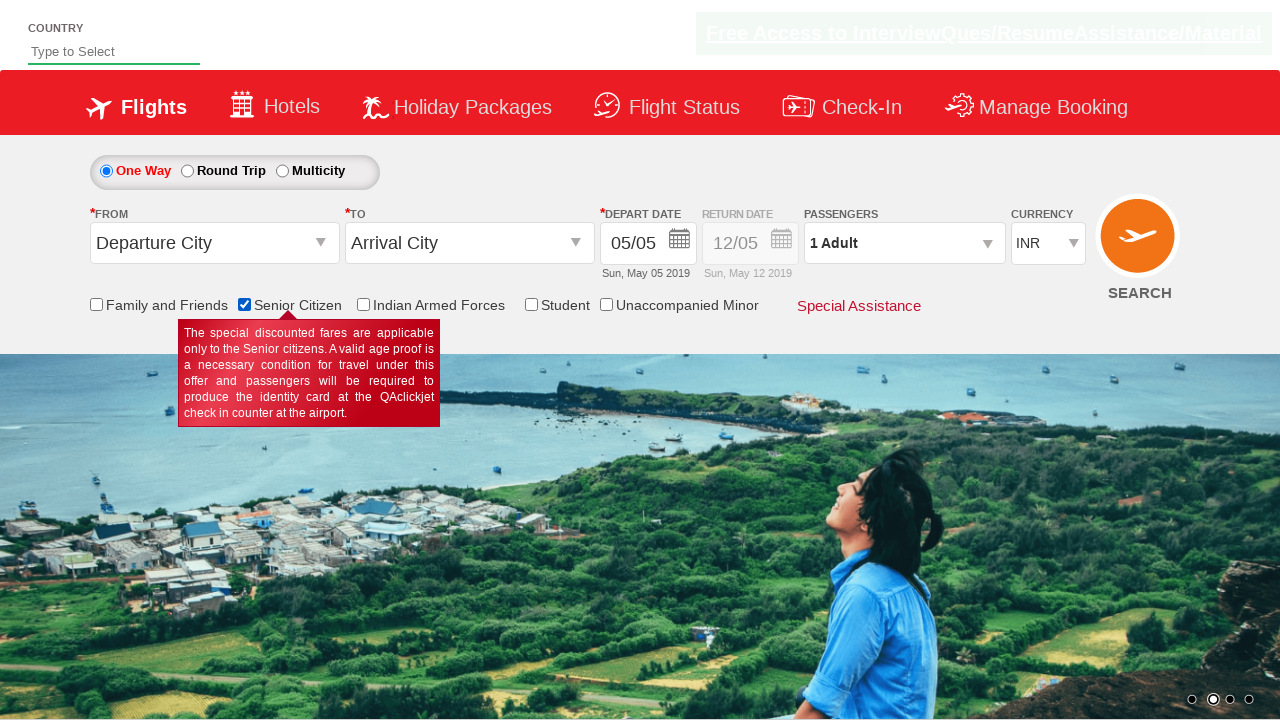

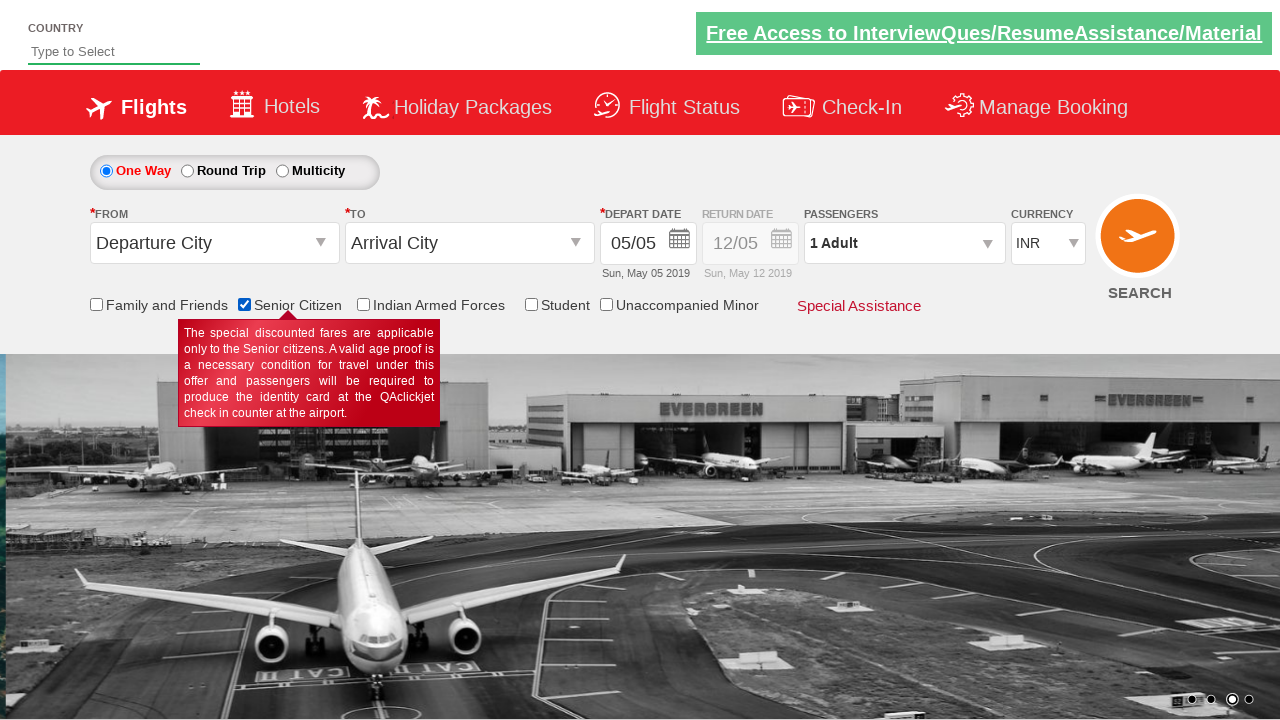